Tests checkbox functionality by clicking a checkbox to select it, verifying selection, then clicking again to deselect and verifying deselection. Also counts the total number of checkboxes on the page.

Starting URL: http://qaclickacademy.com/practice.php

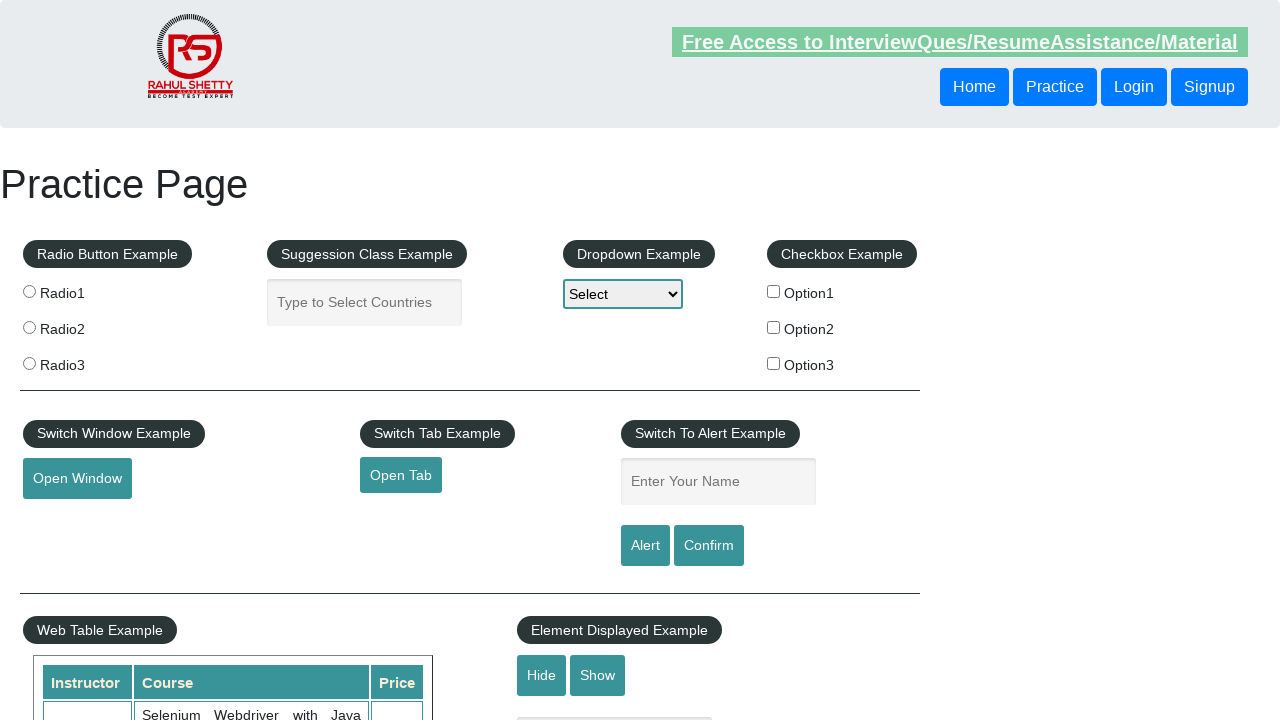

Clicked the first checkbox to select it at (774, 291) on input#checkBoxOption1
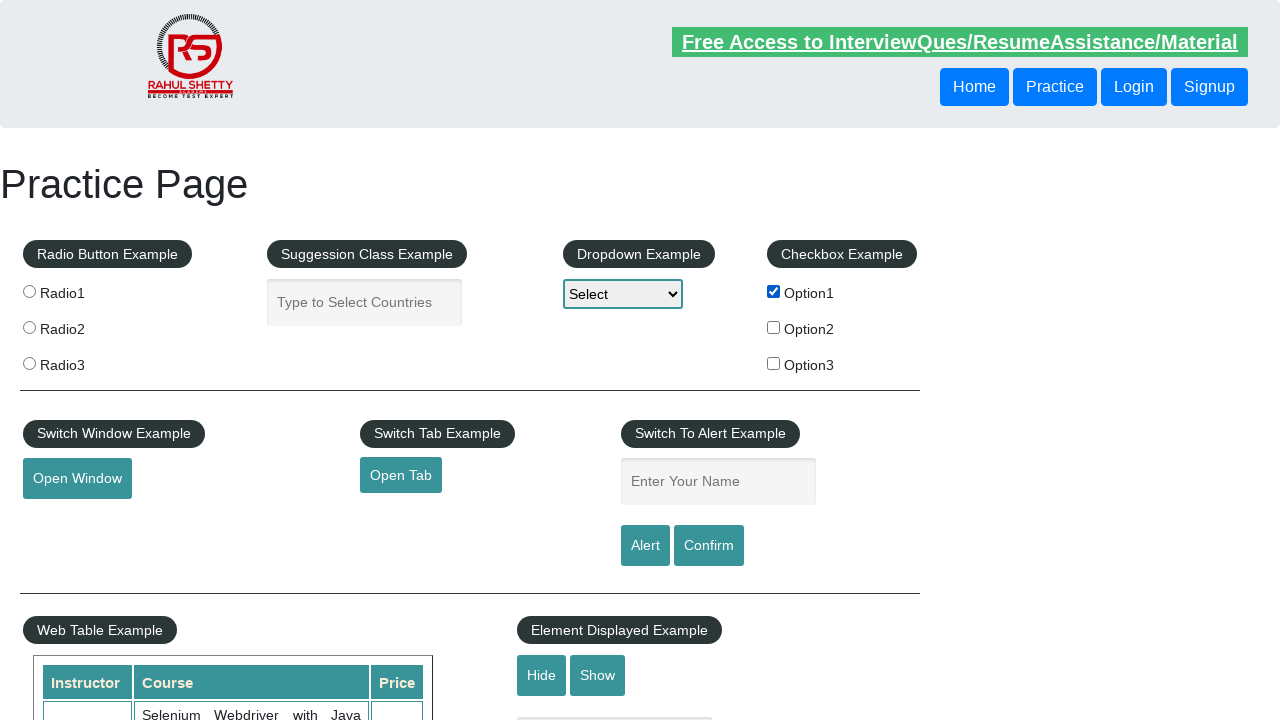

Verified that the first checkbox is selected
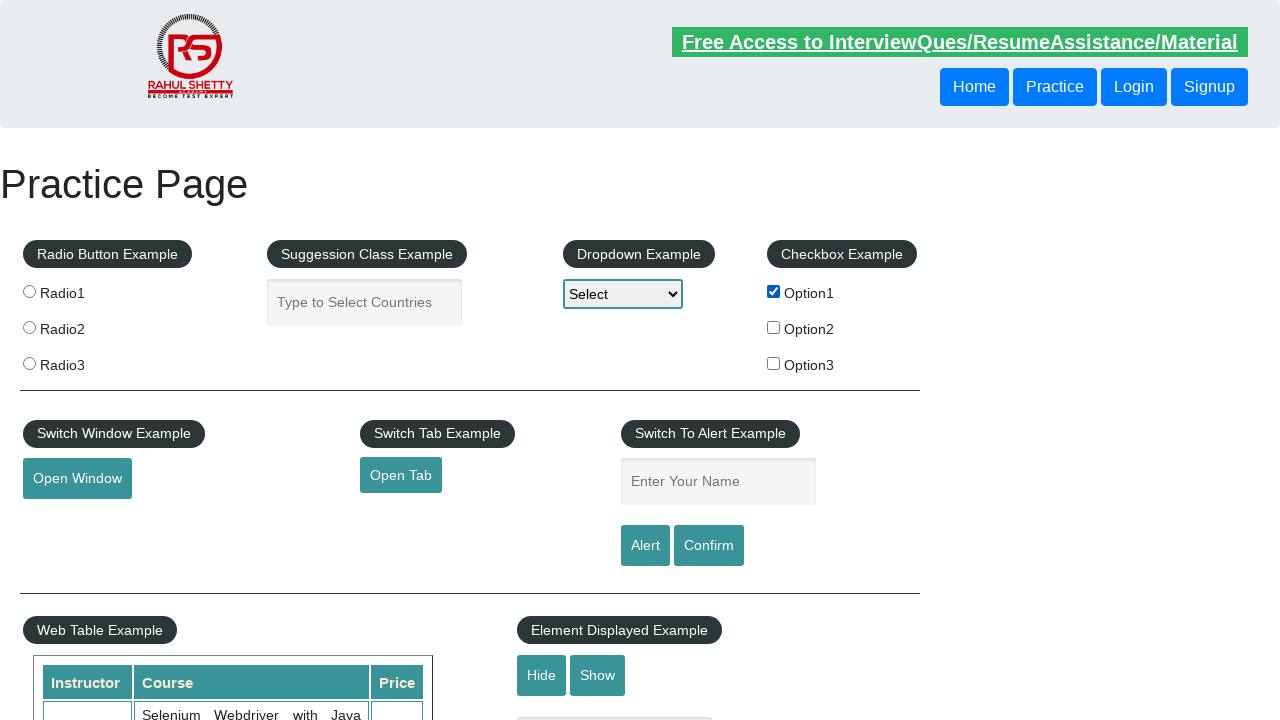

Clicked the first checkbox again to deselect it at (774, 291) on input#checkBoxOption1
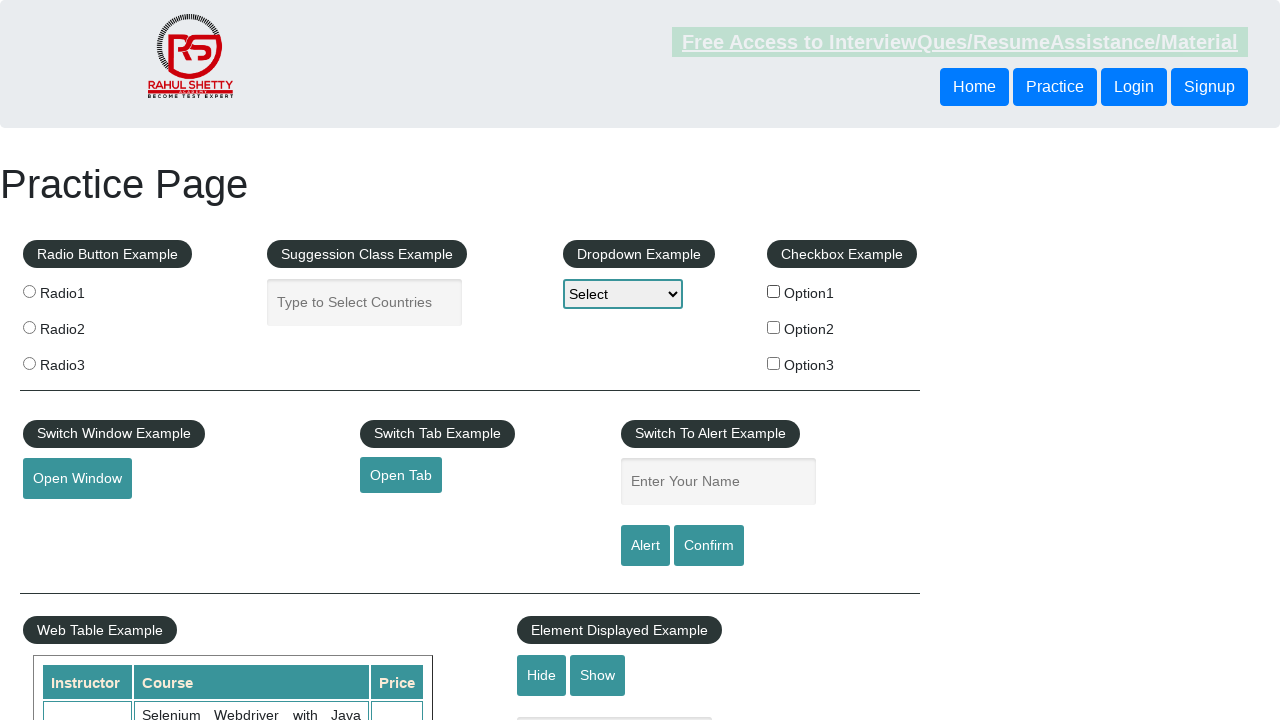

Verified that the first checkbox is deselected
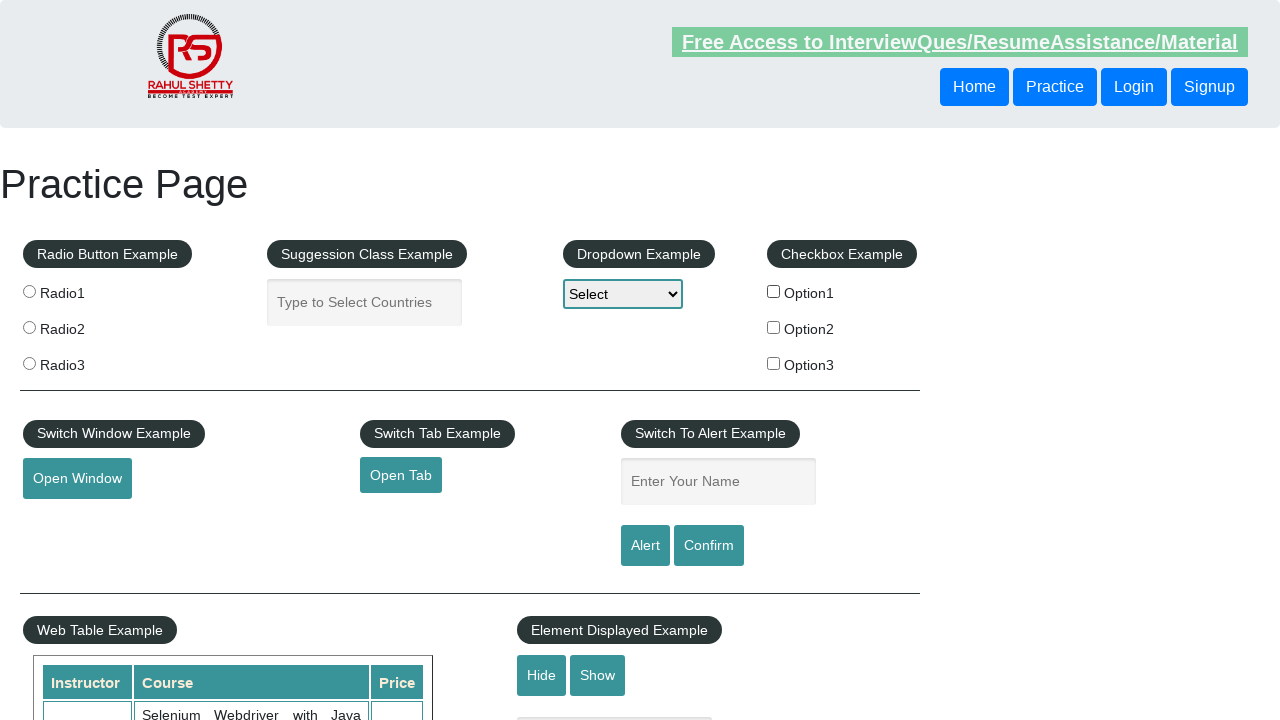

Counted all checkboxes on the page: 3 total
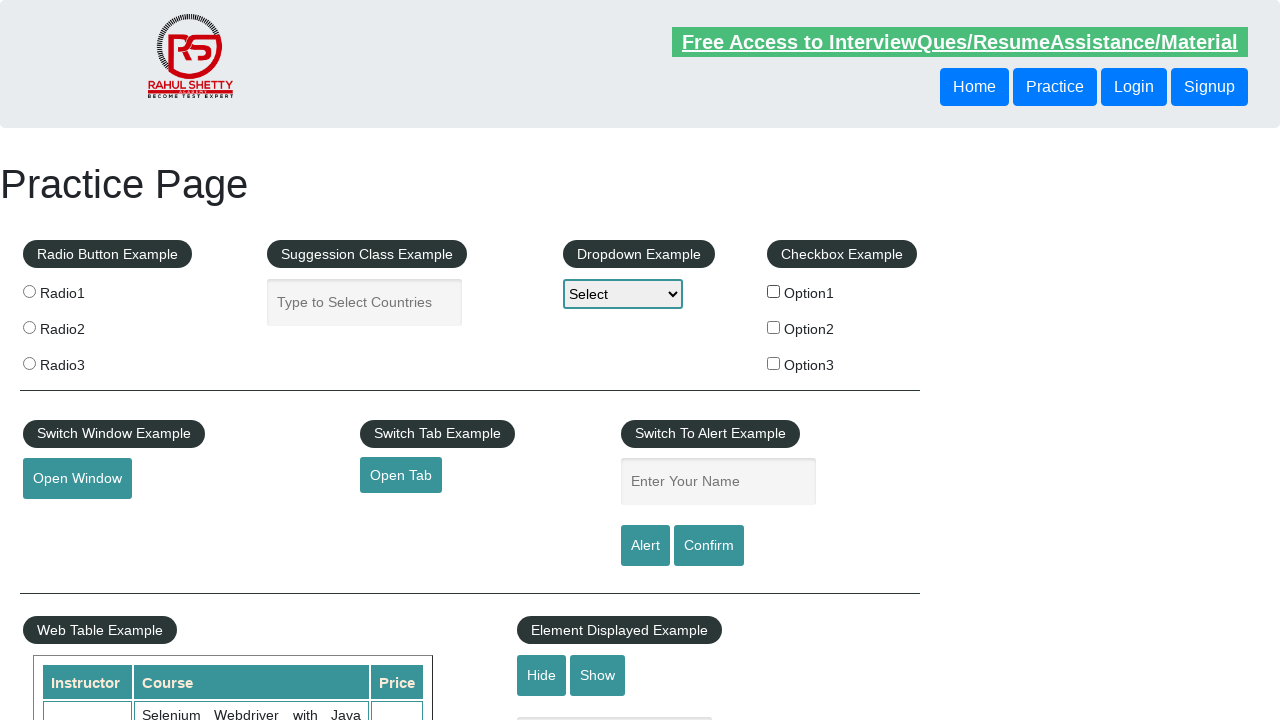

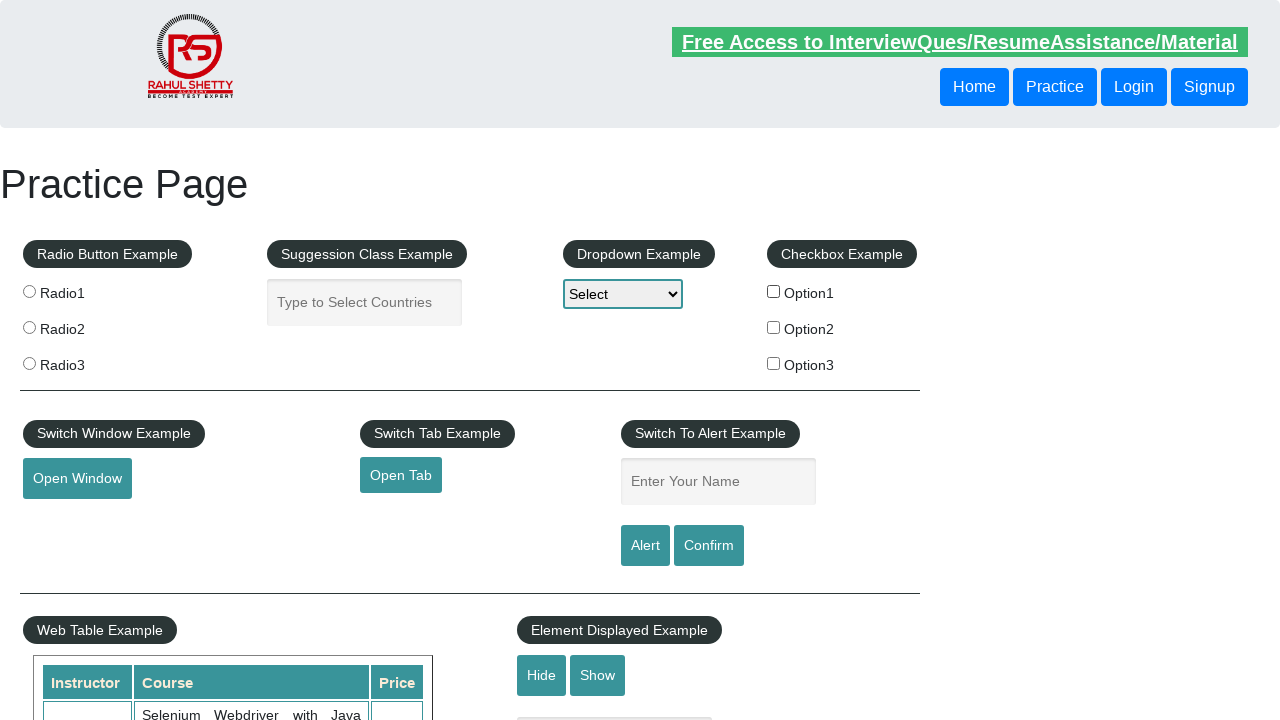